Tests child window handling by clicking a link that opens a new tab, extracting text from the new page, and parsing domain information from it

Starting URL: https://rahulshettyacademy.com/loginpagePractise/

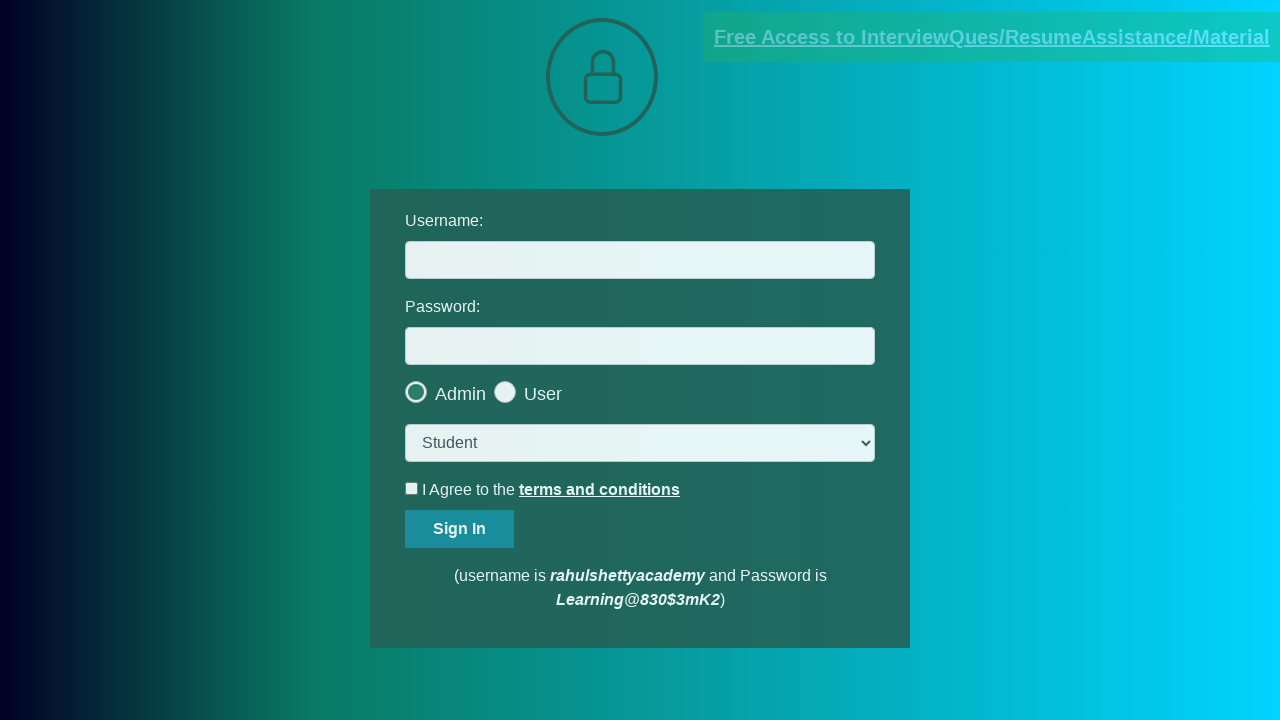

Located document request link element
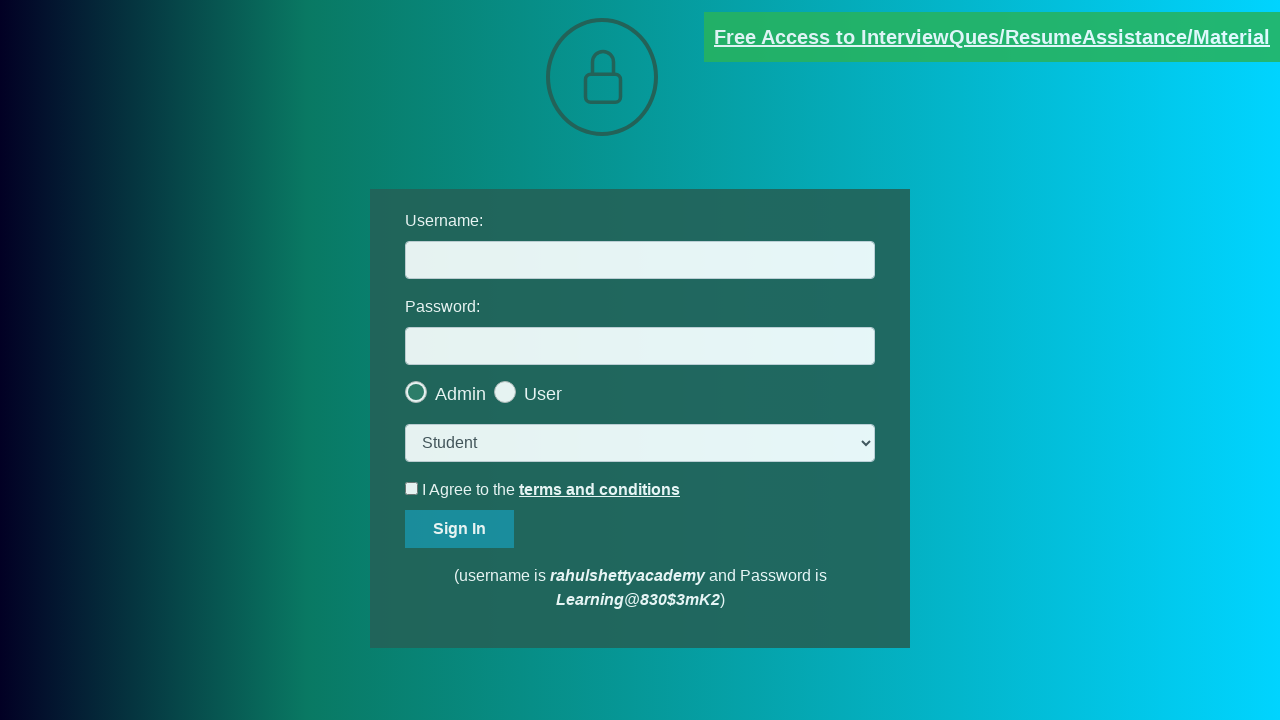

Clicked document request link and new tab opened at (992, 37) on [href*='documents-request']
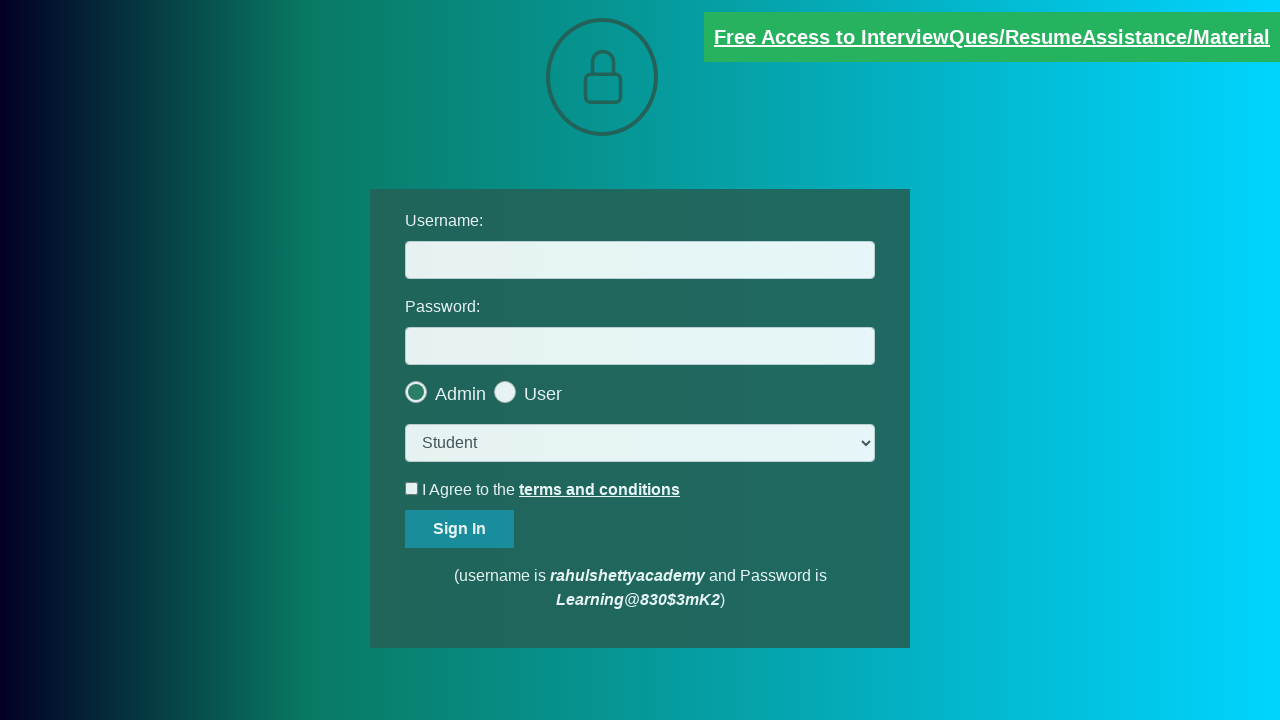

Captured new page object from child window
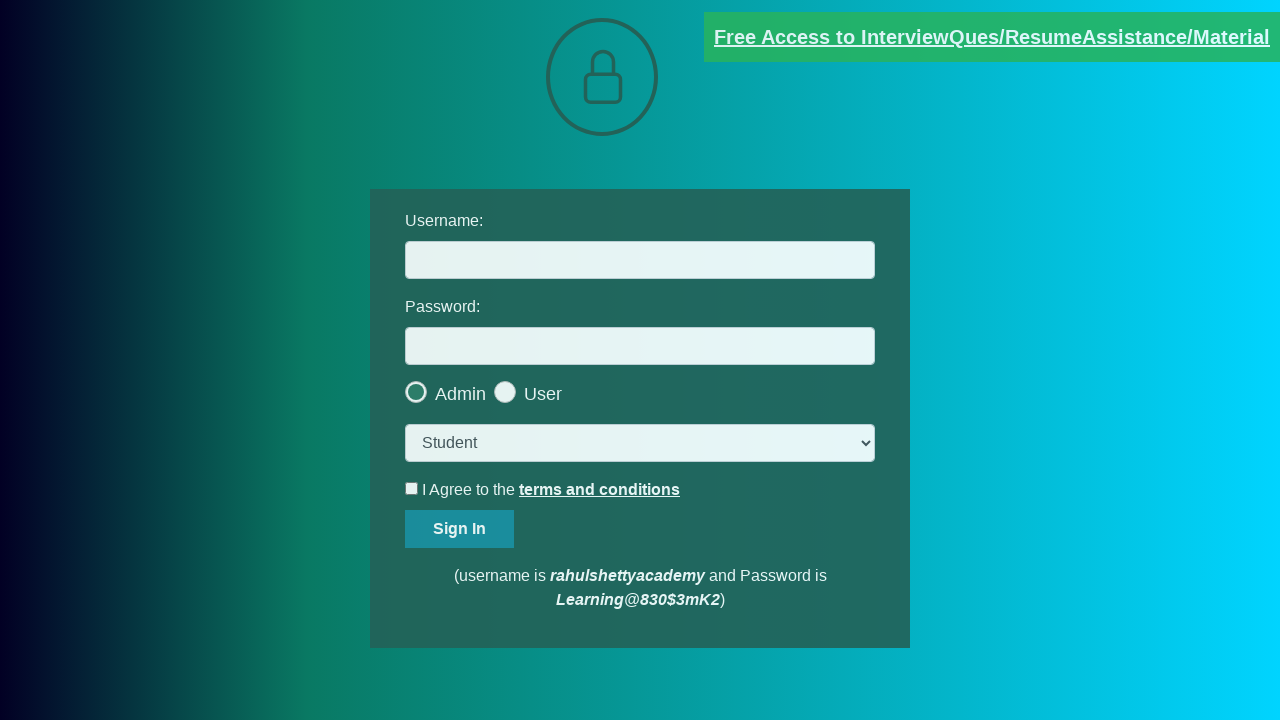

New page finished loading
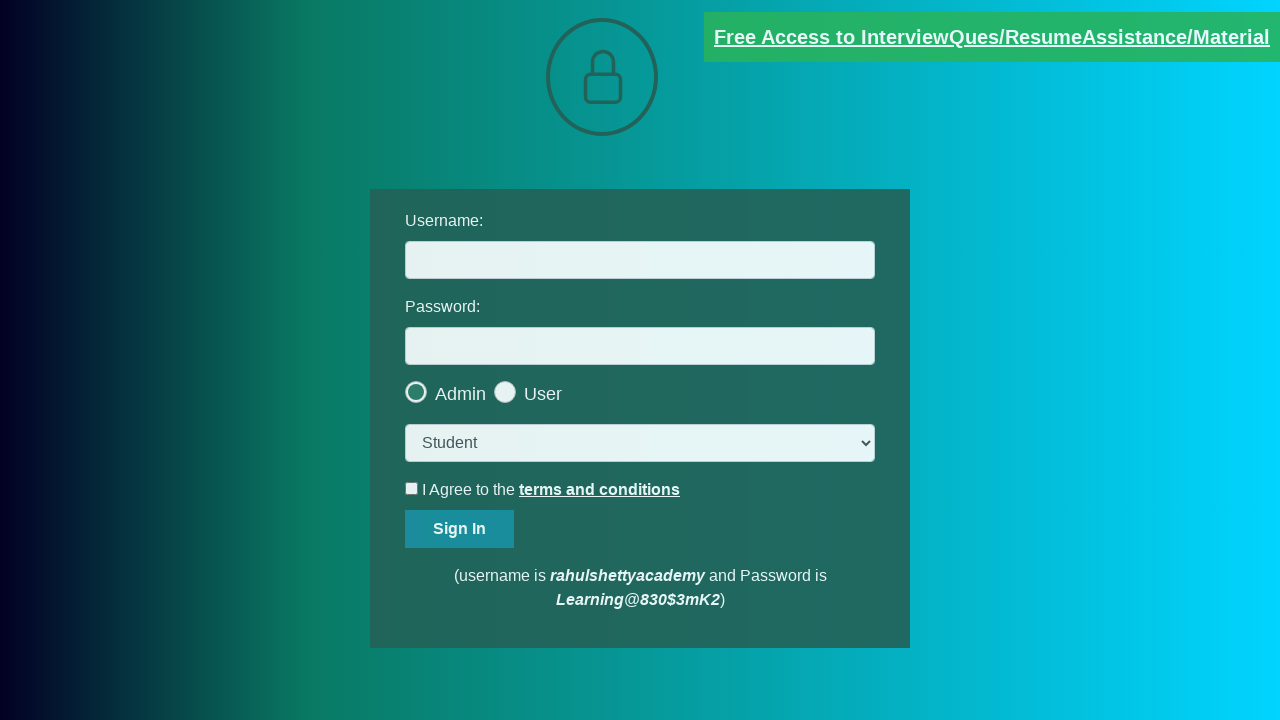

Extracted text content from red element on new page
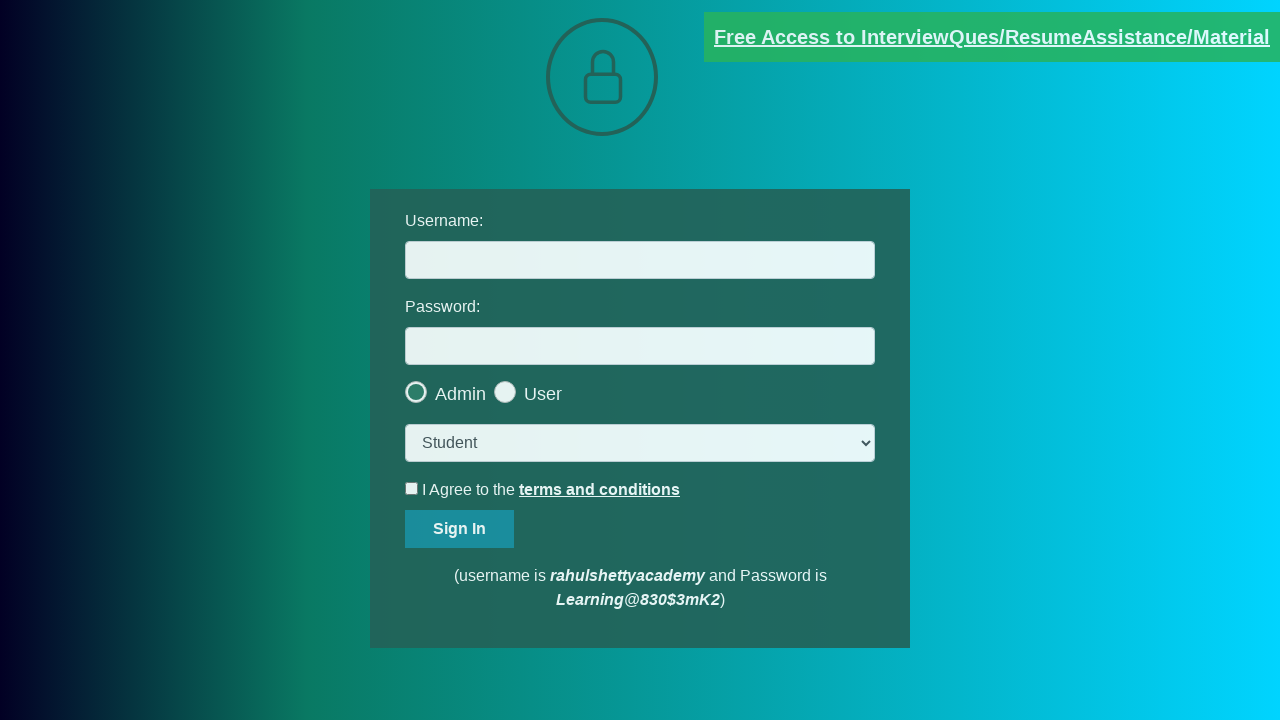

Split text by '@' symbol to separate email components
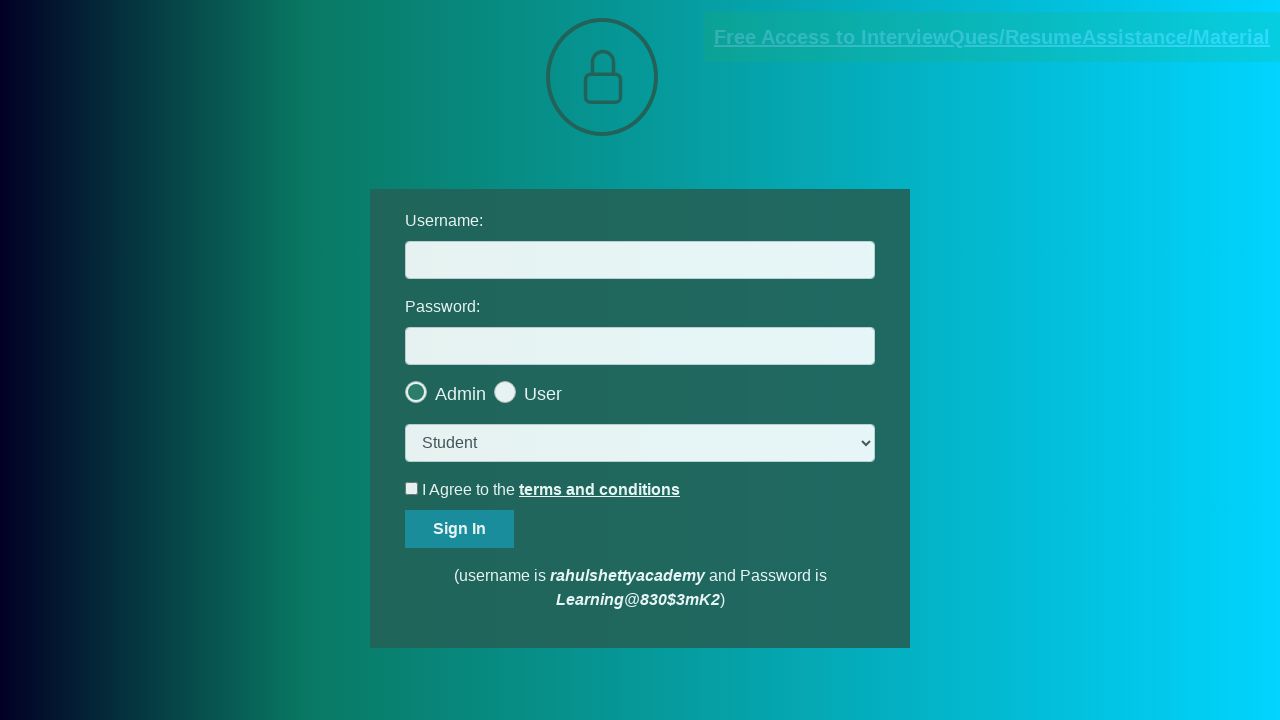

Extracted domain from email text: rahulshettyacademy.com
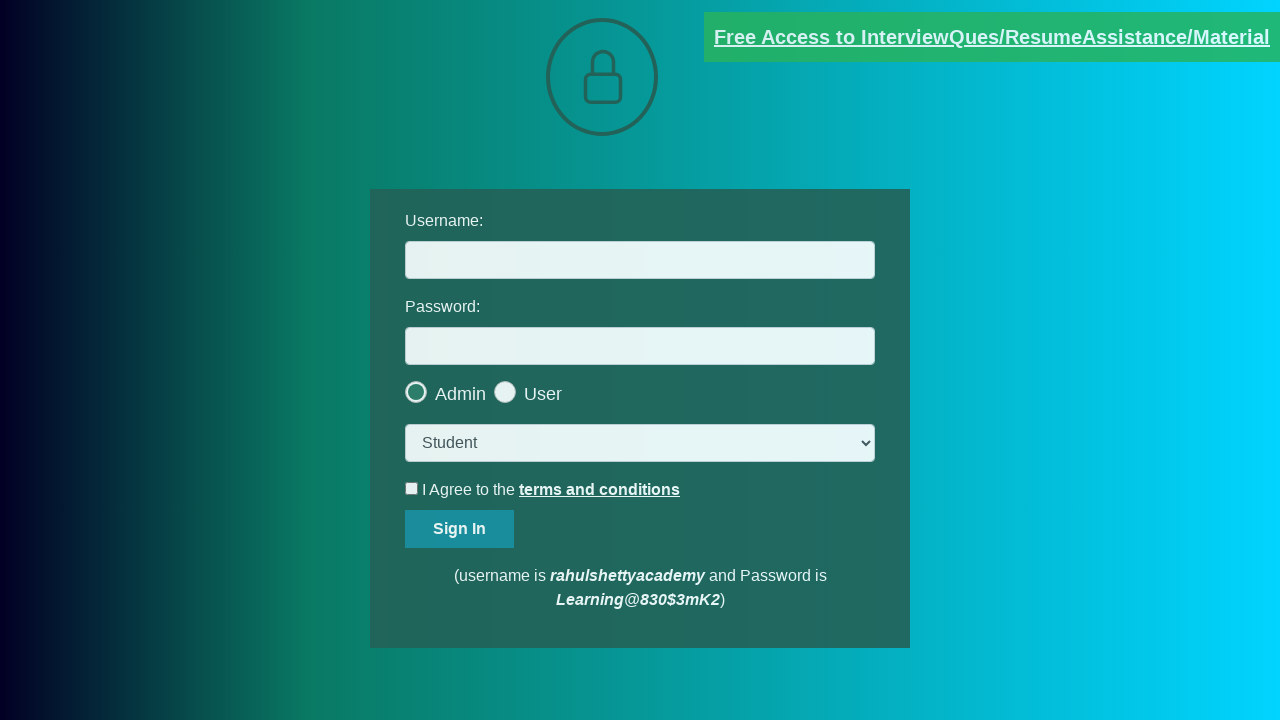

Verified access to username element on original page
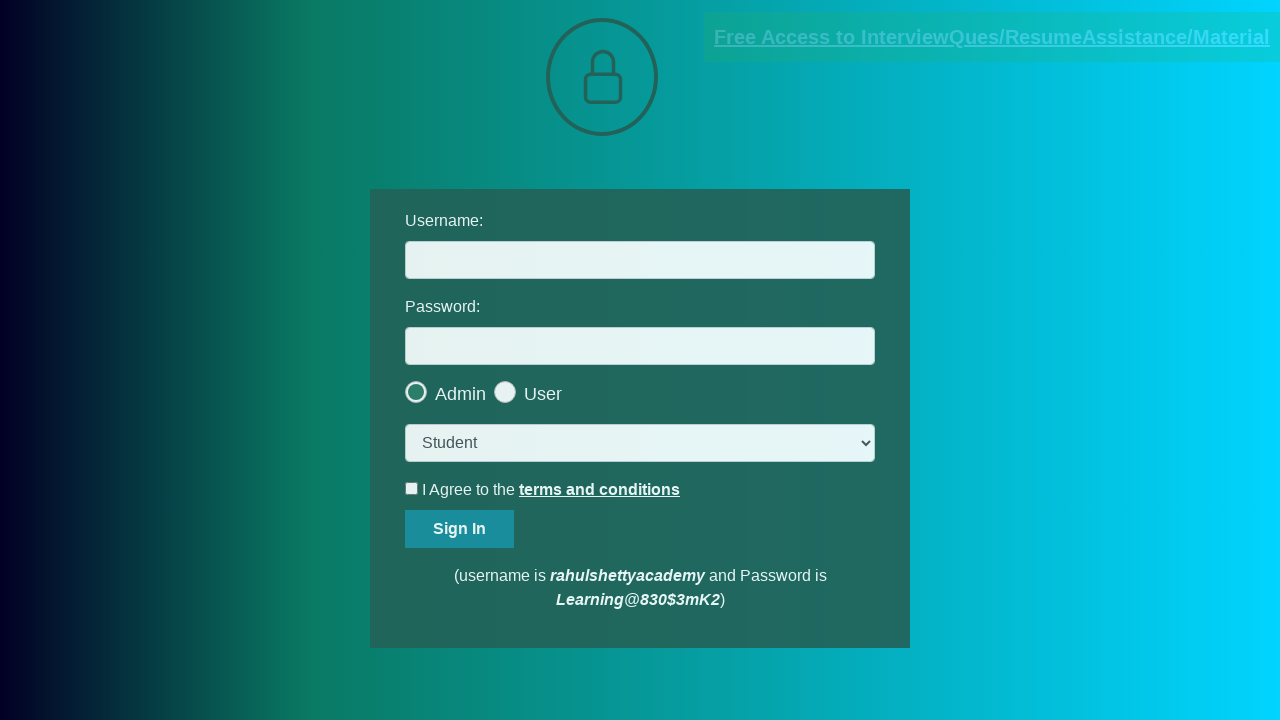

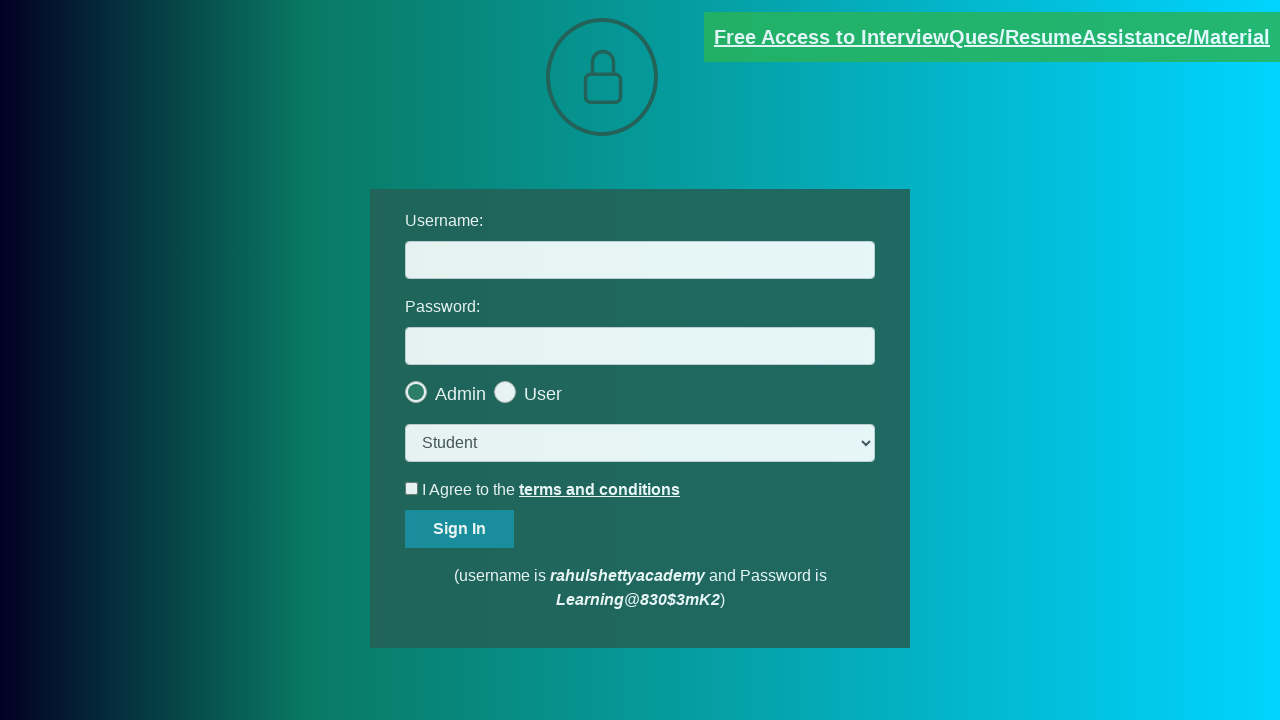